Tests passenger count dropdown by clicking to open it, incrementing adult count 4 times using a loop, and clicking Done

Starting URL: https://rahulshettyacademy.com/dropdownsPractise/

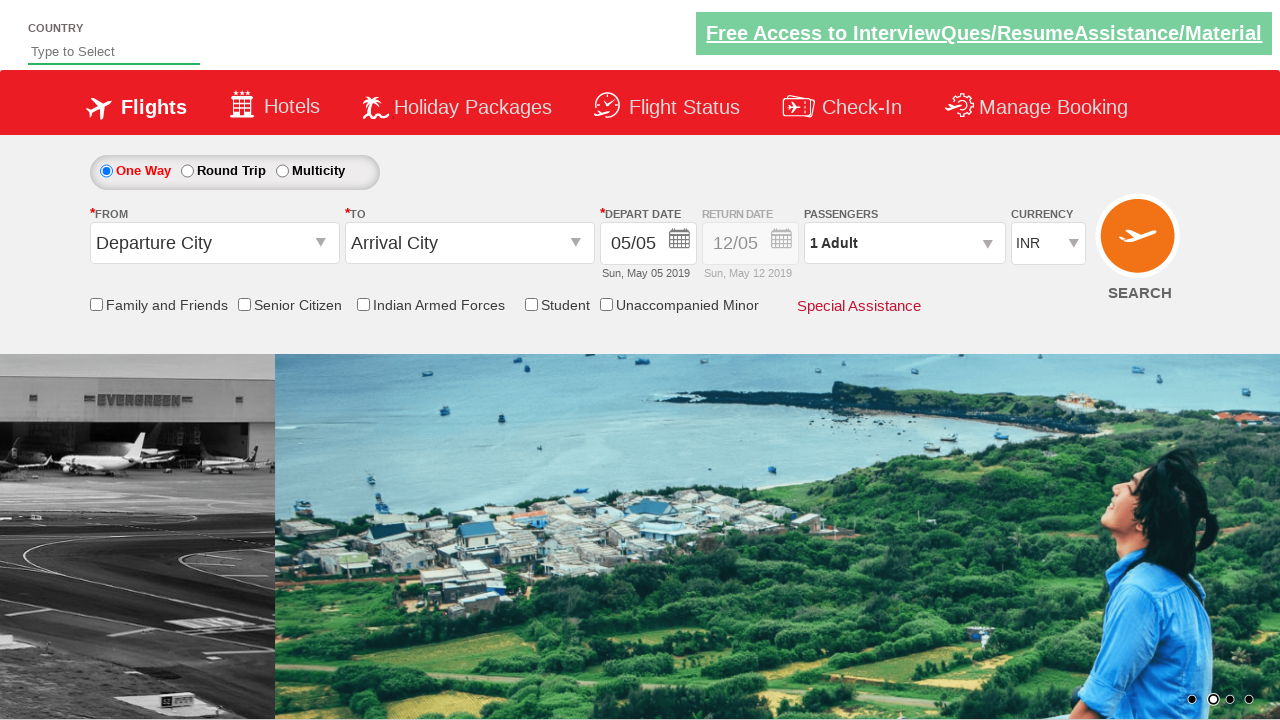

Clicked passenger info dropdown to open it at (904, 243) on div#divpaxinfo
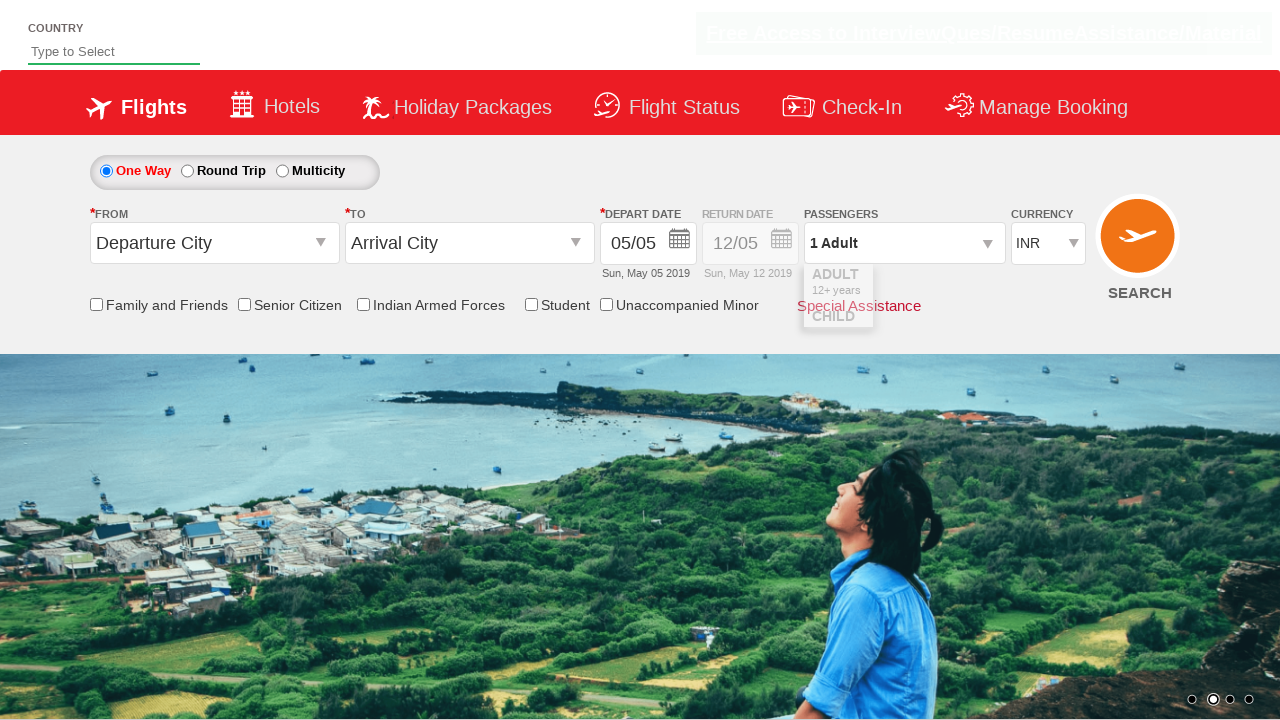

Clicked + button to increment adult count at (982, 288) on #hrefIncAdt
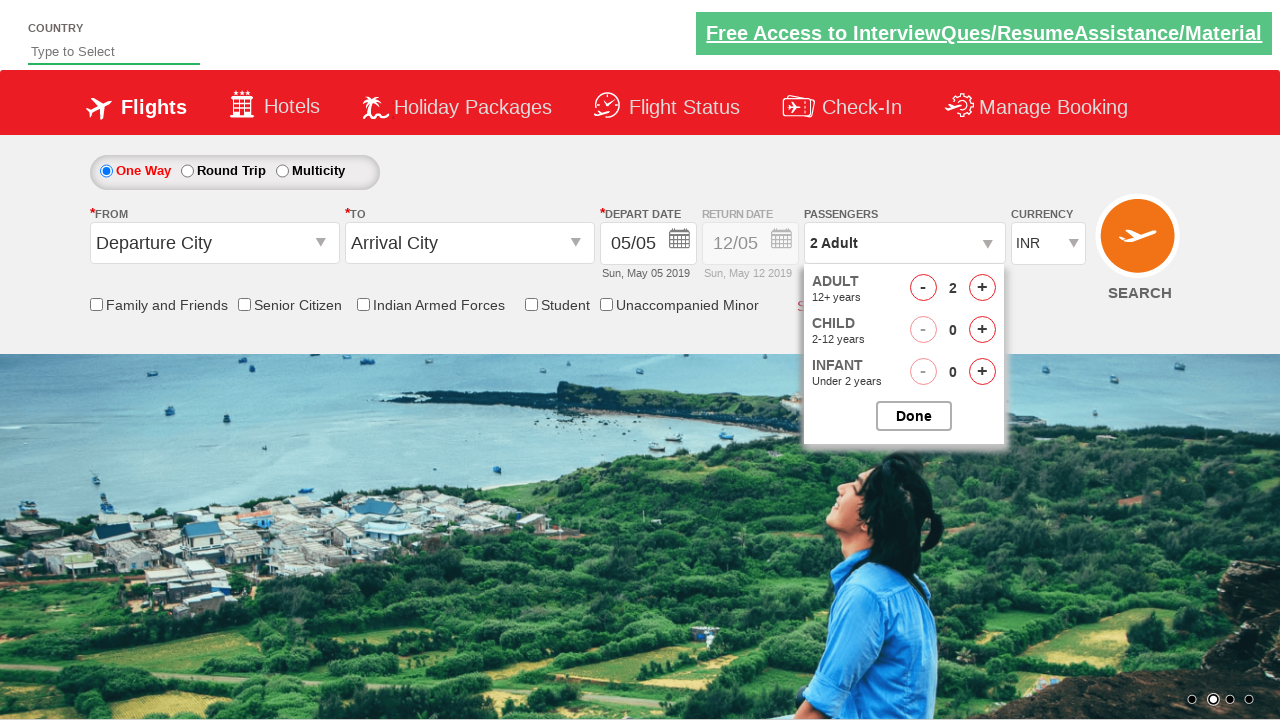

Clicked + button to increment adult count at (982, 288) on #hrefIncAdt
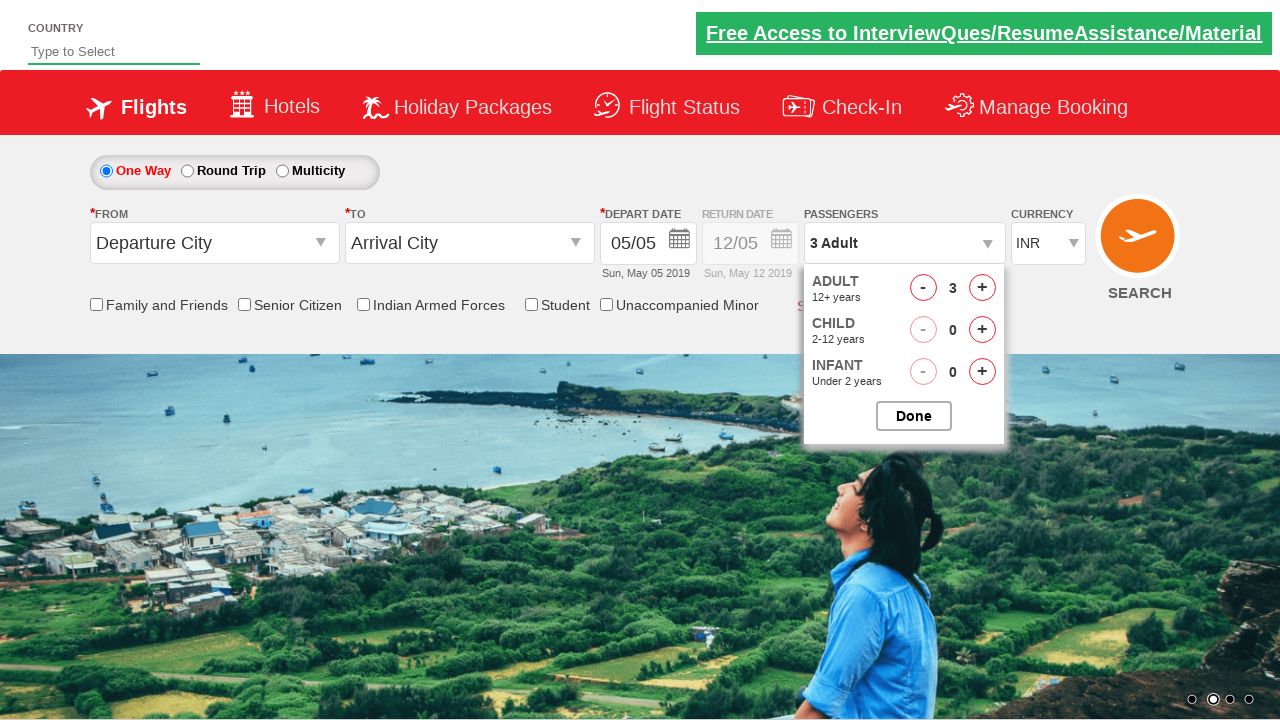

Clicked + button to increment adult count at (982, 288) on #hrefIncAdt
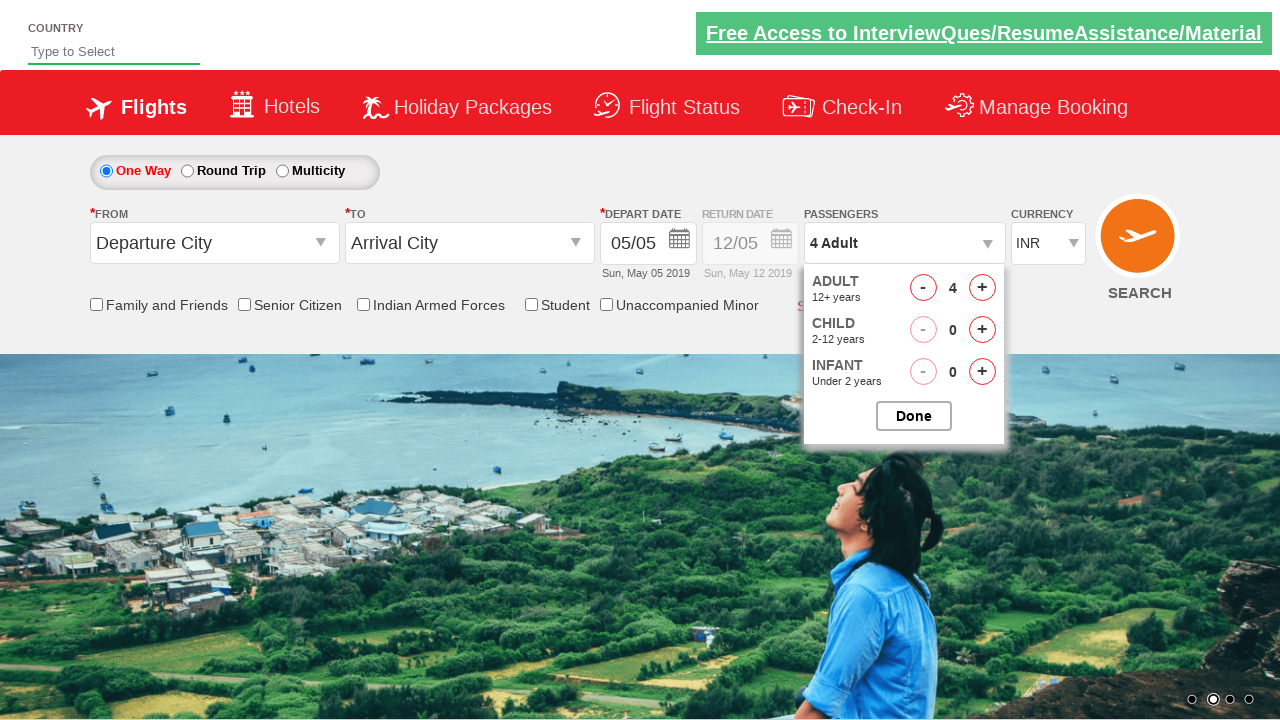

Clicked + button to increment adult count at (982, 288) on #hrefIncAdt
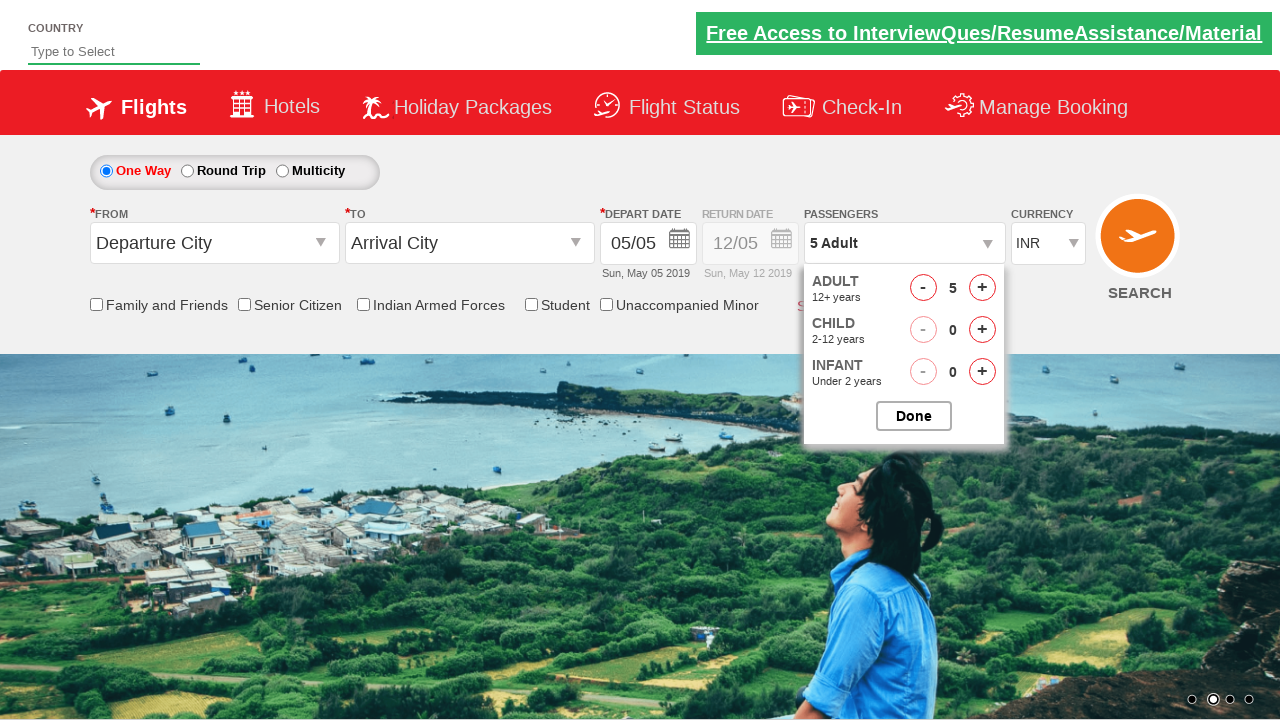

Clicked Done button to close dropdown at (914, 416) on input[value='Done']
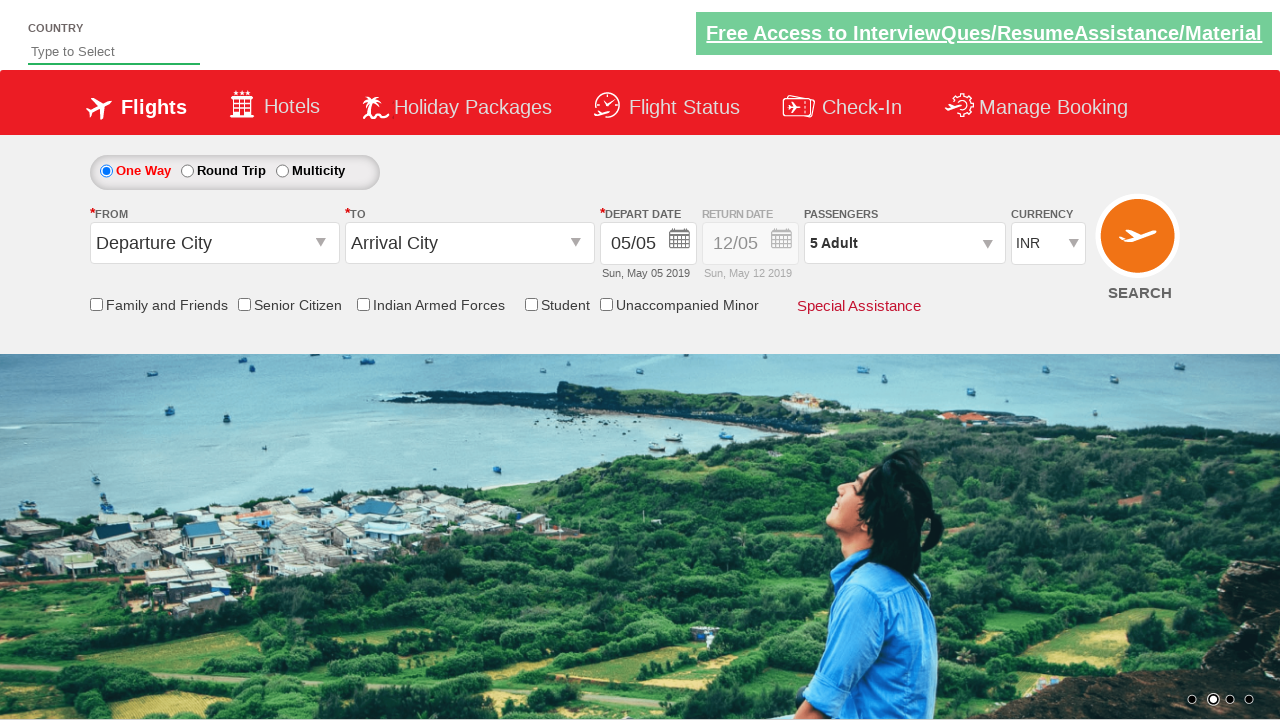

Retrieved updated passenger info text
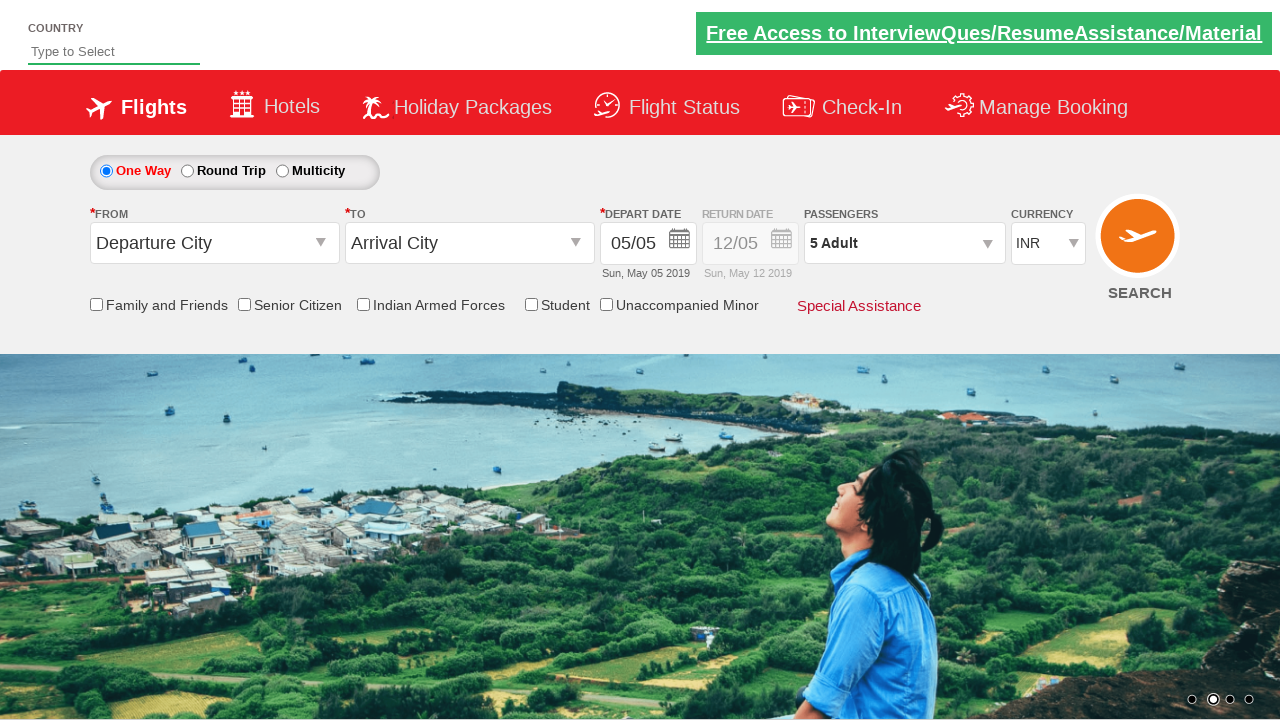

Printed passenger info: 5 Adult
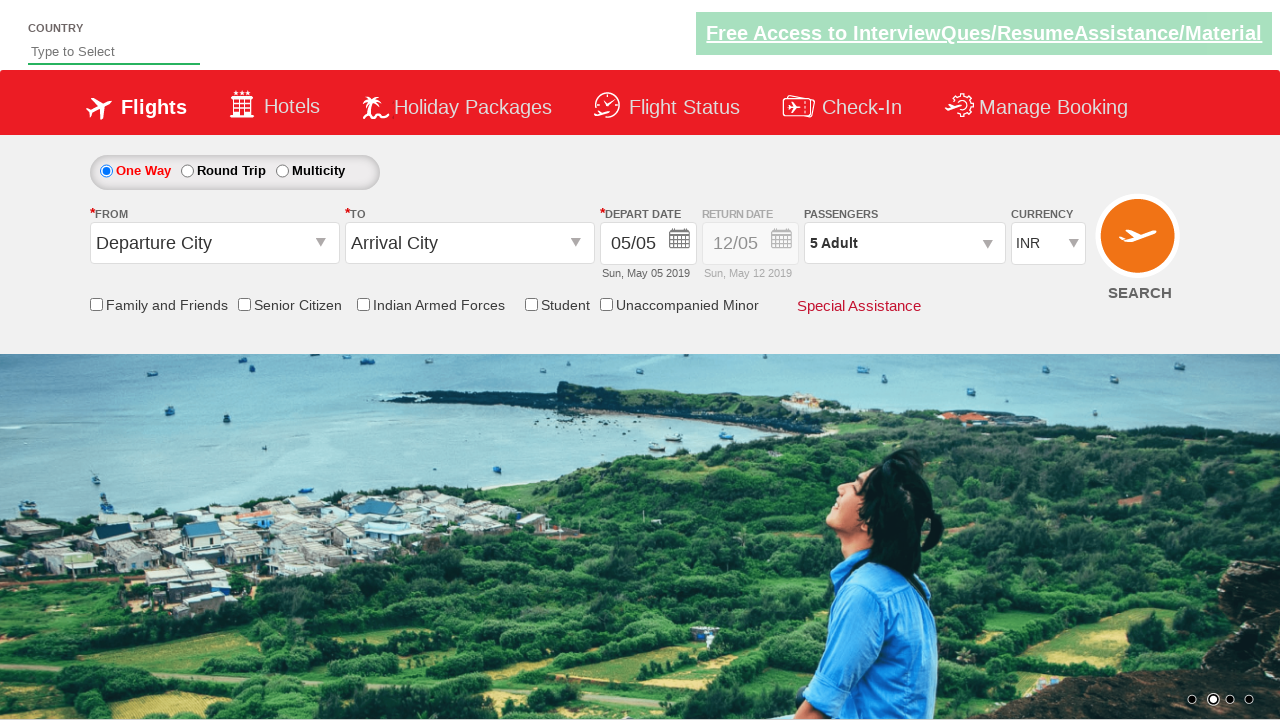

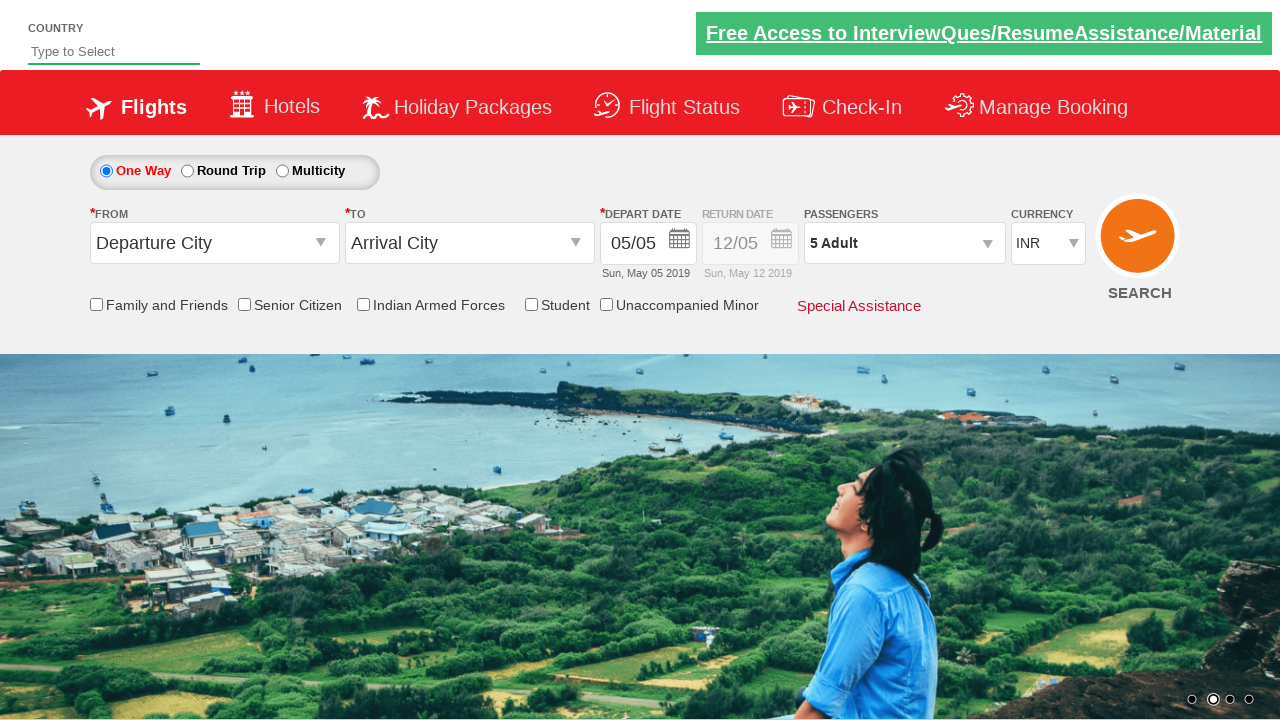